Tests DuckDuckGo search functionality by clicking on the search field, typing a query "LambdaTest", pressing Enter, and verifying the page title contains the search term.

Starting URL: https://duckduckgo.com

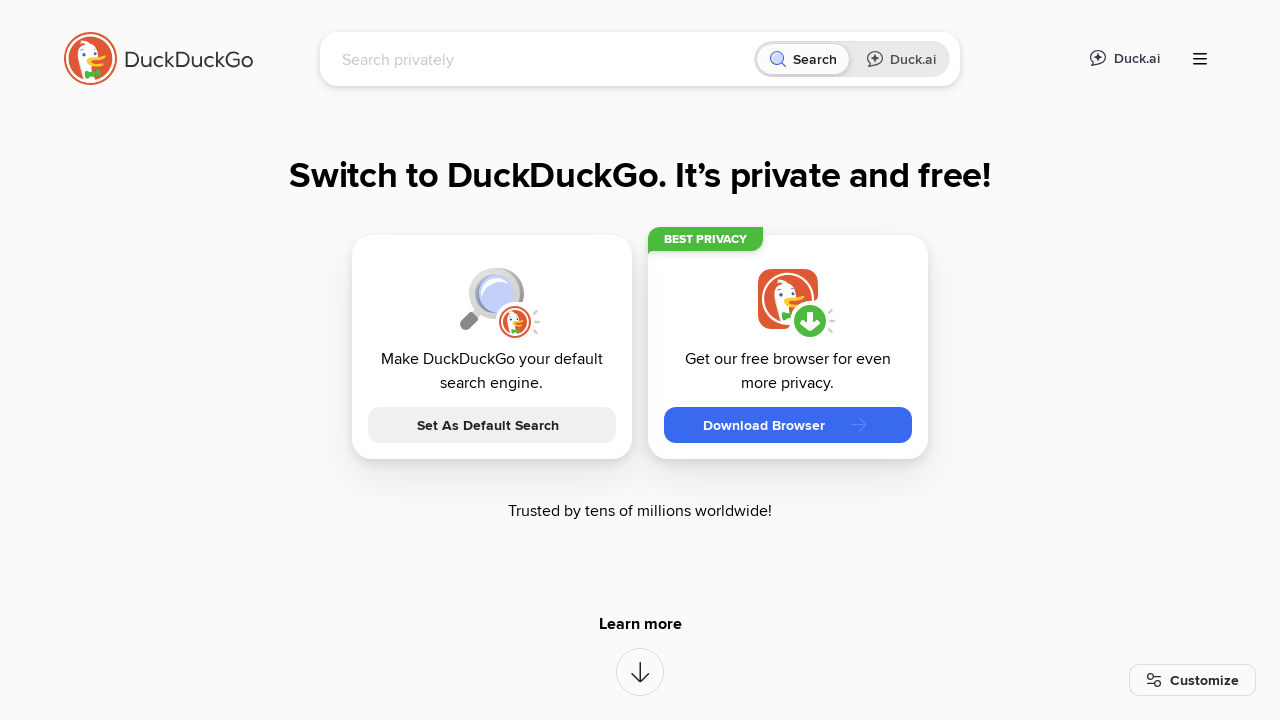

Clicked on the search input field at (544, 59) on [name="q"]
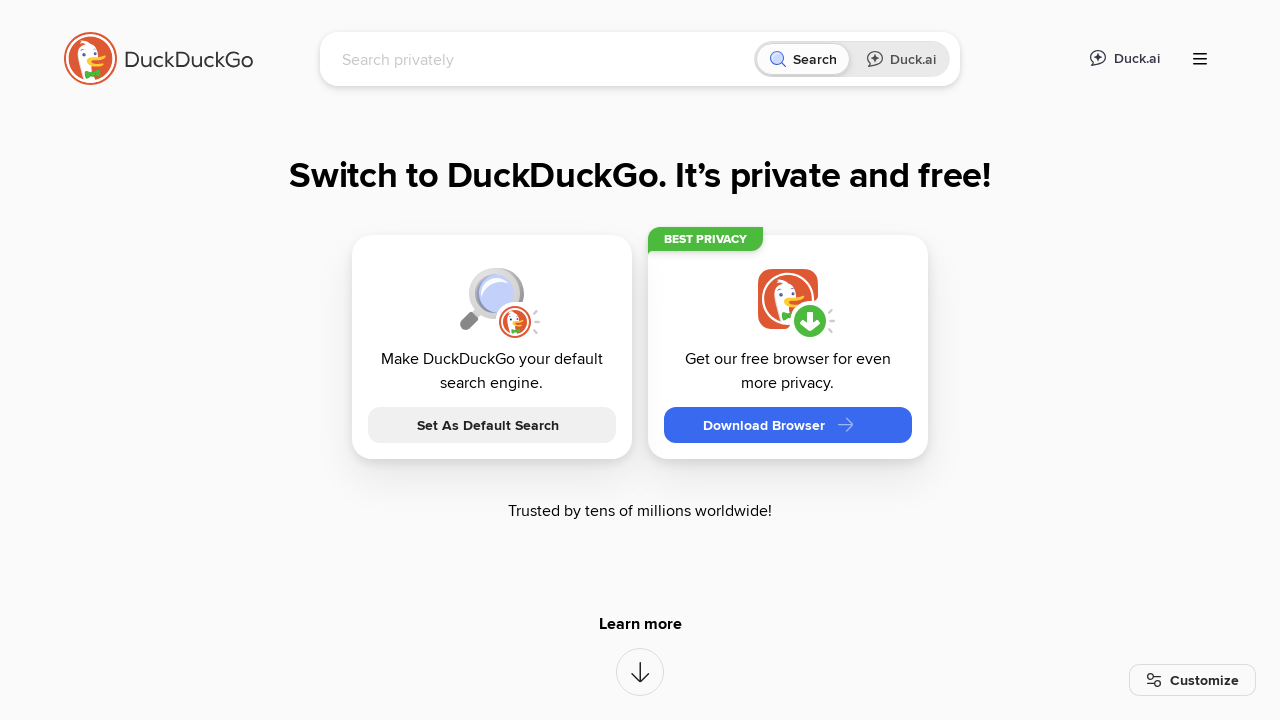

Typed 'LambdaTest' in the search field on [name="q"]
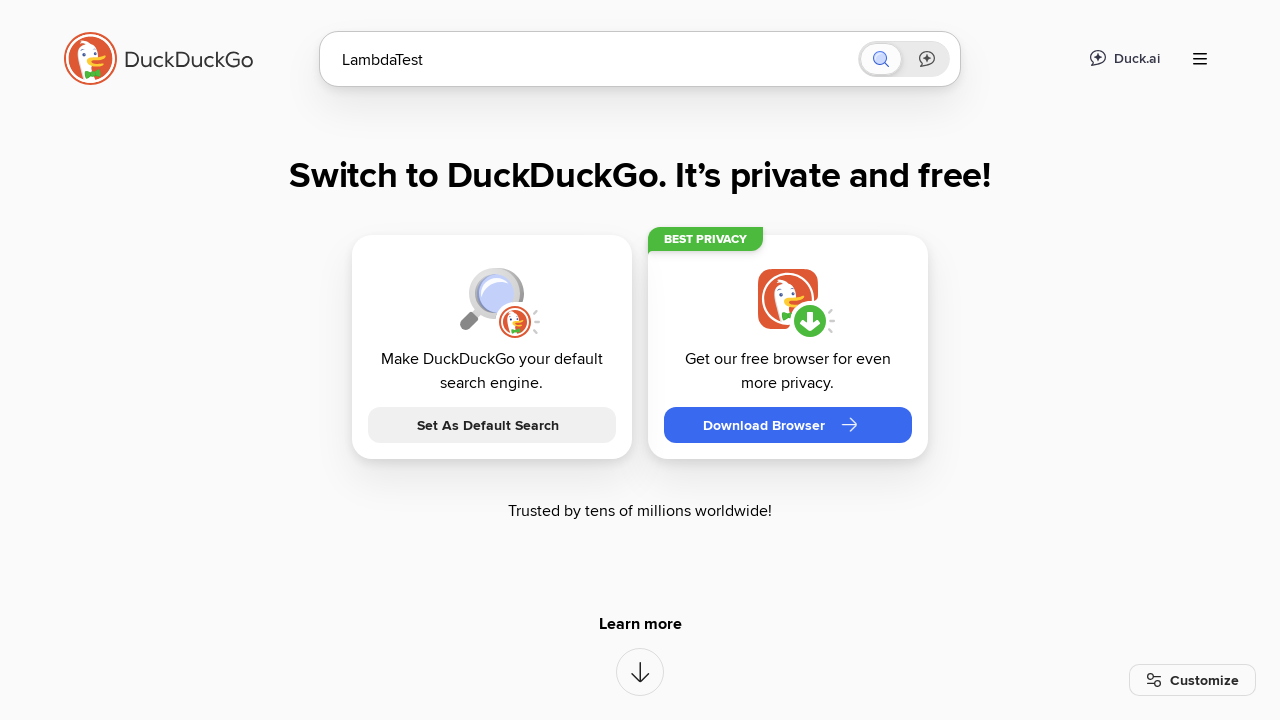

Pressed Enter to submit the search query on [name="q"]
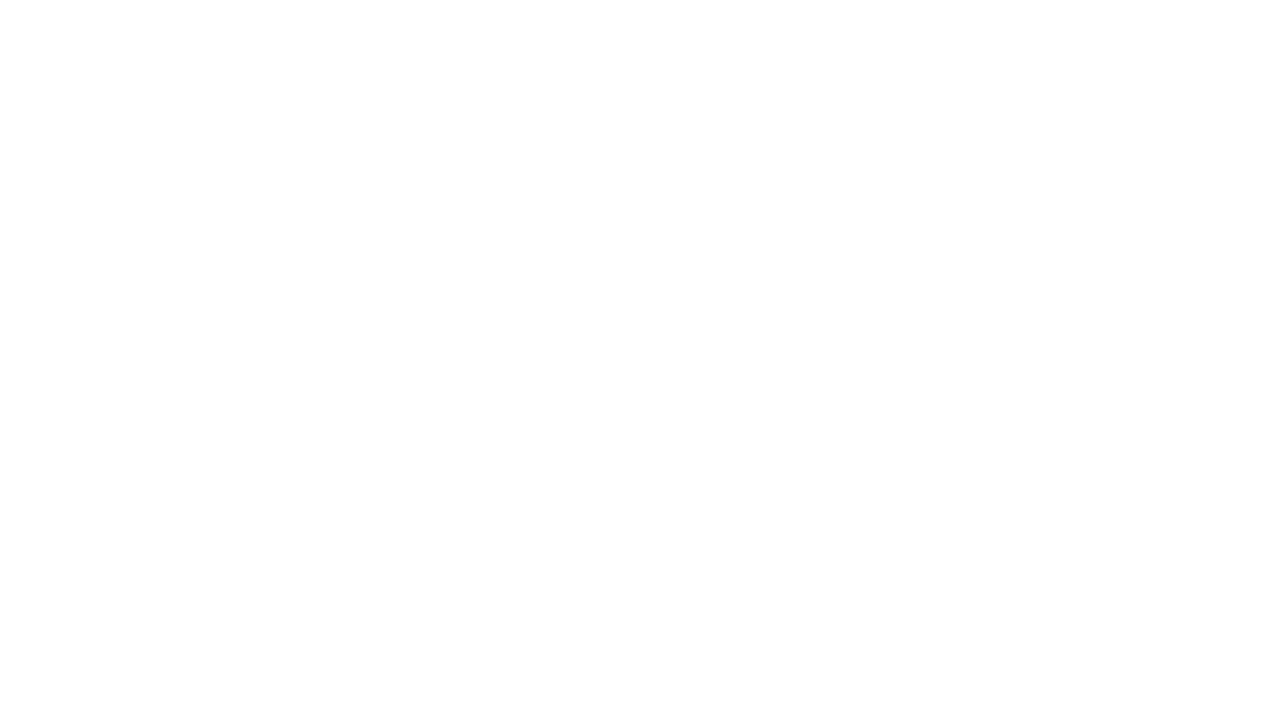

Search results page loaded (domcontentloaded state)
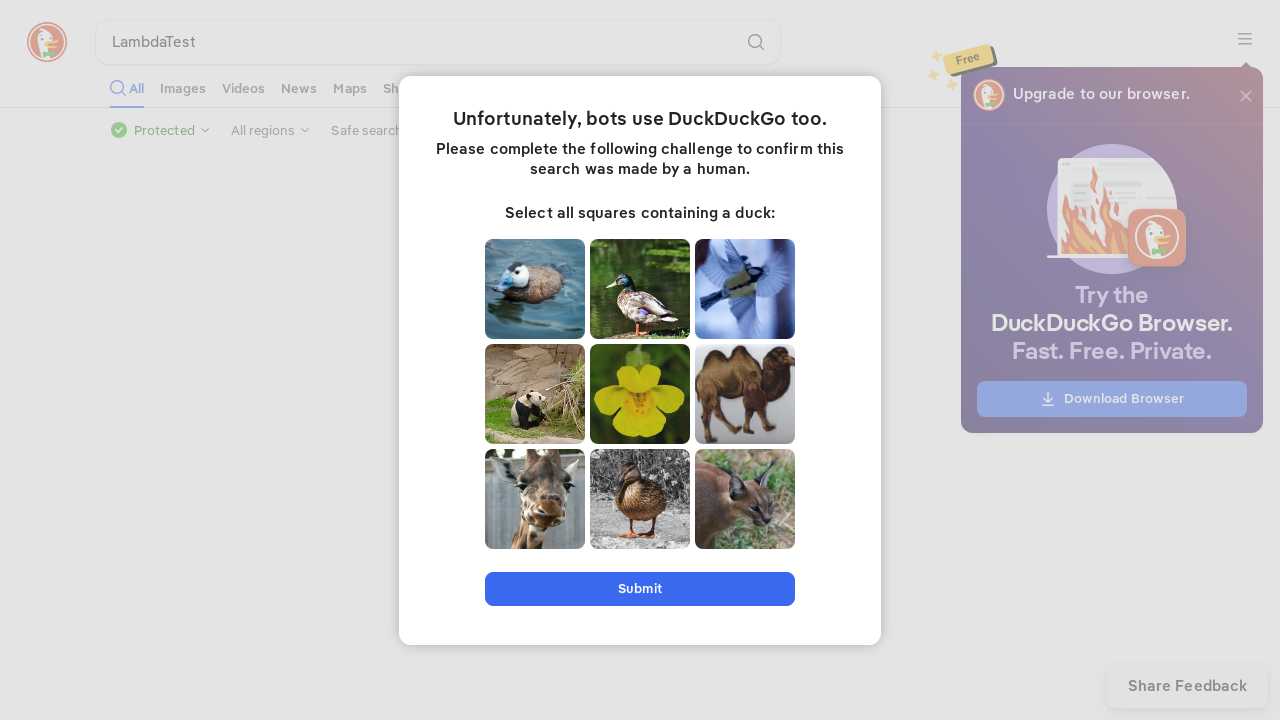

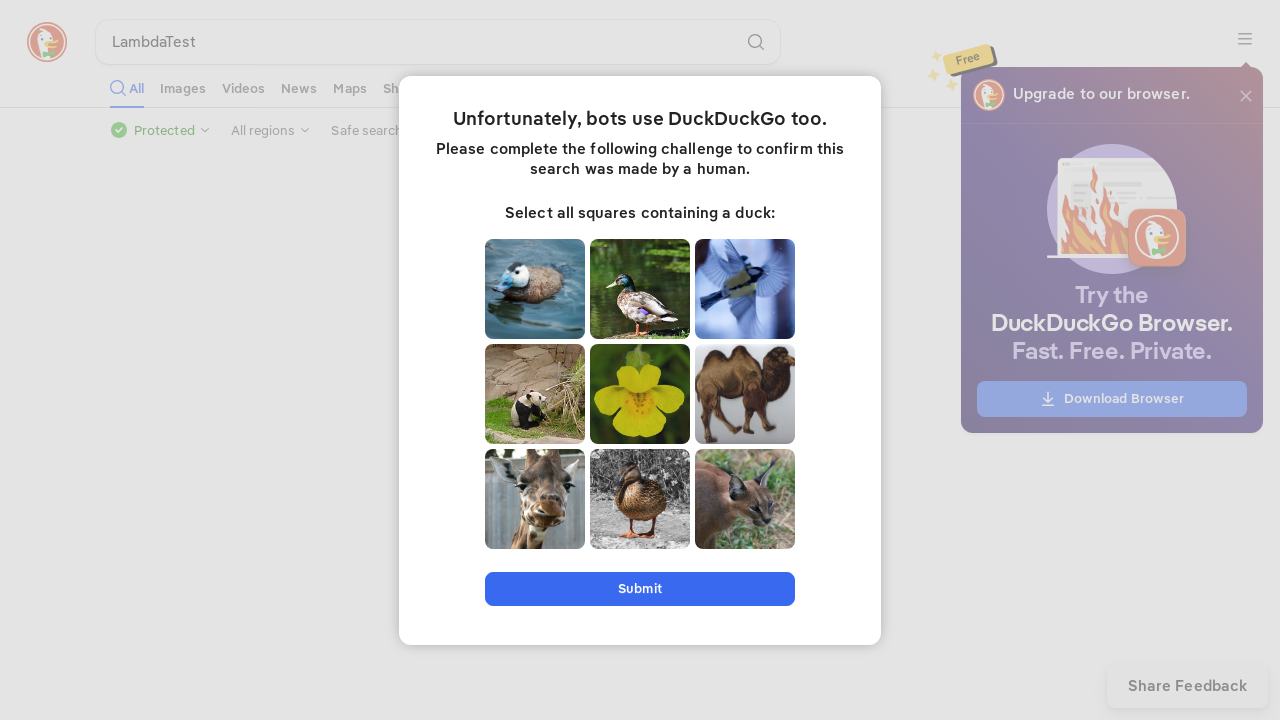